Tests submitting a form by filling a text field and triggering form submission

Starting URL: https://example.cypress.io/commands/actions

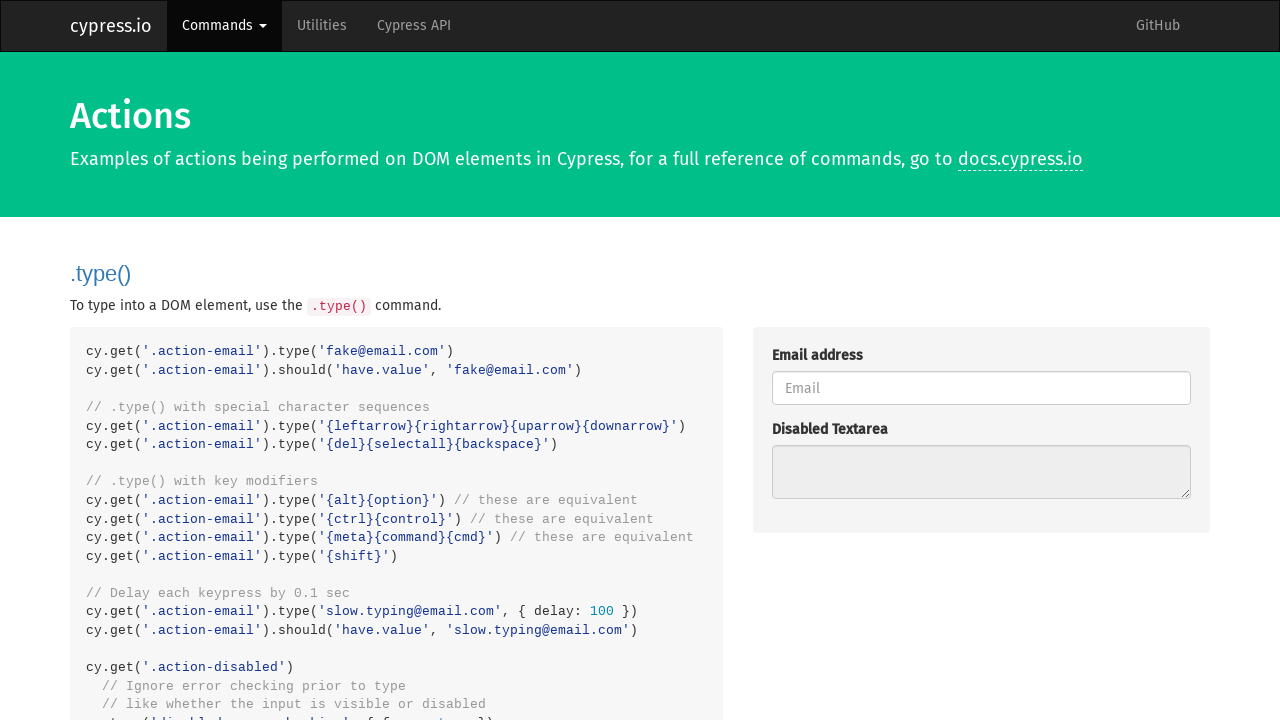

Filled coupon code field with 'HALFOFF' on .action-form [type='text']
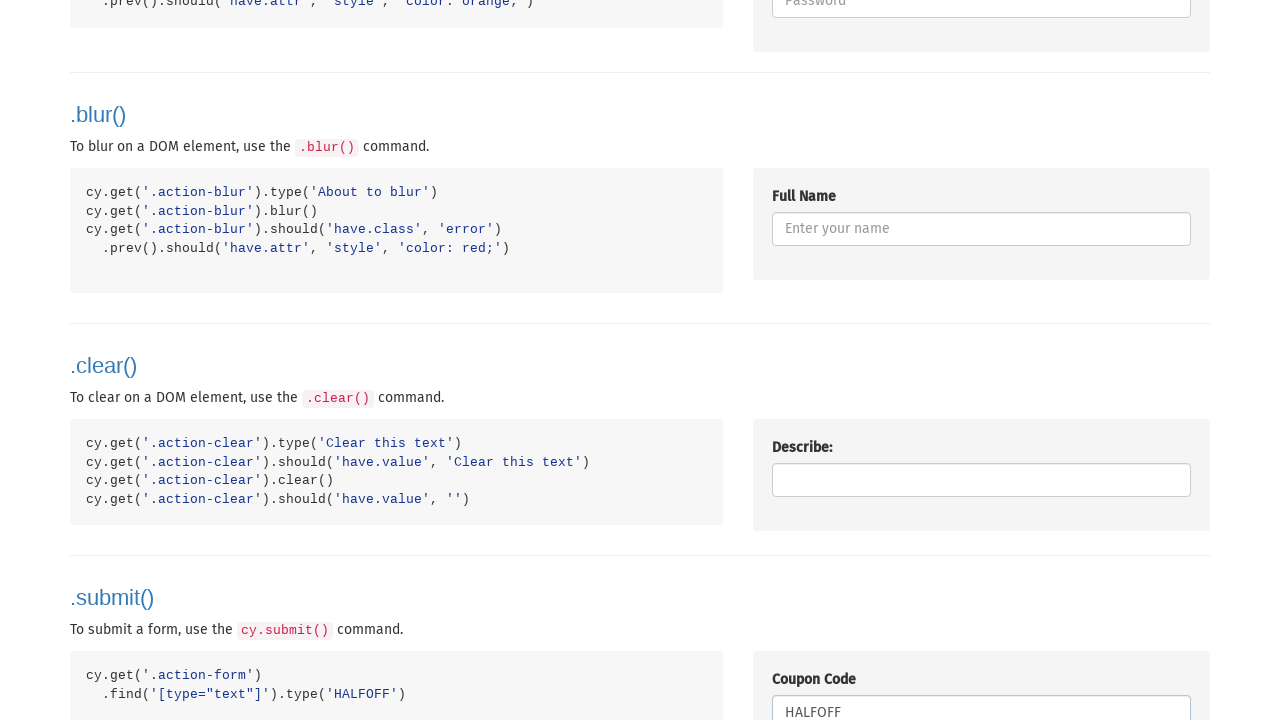

Submitted the form using JavaScript evaluate
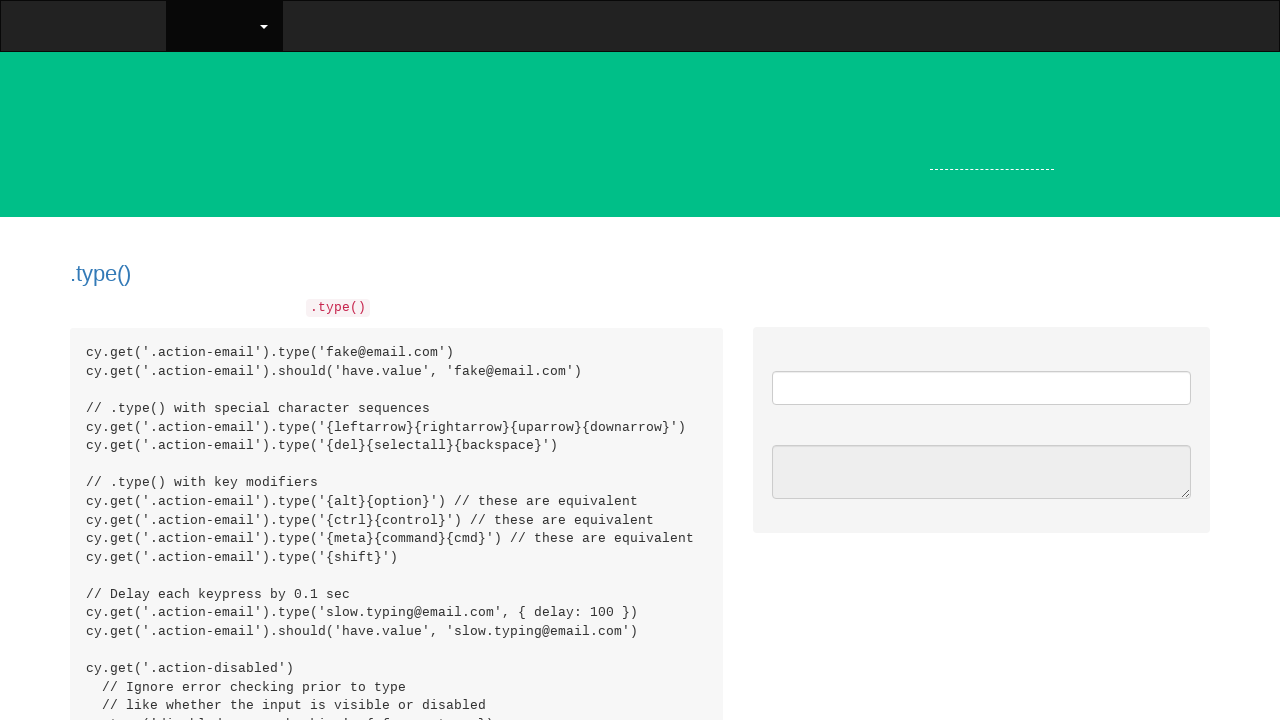

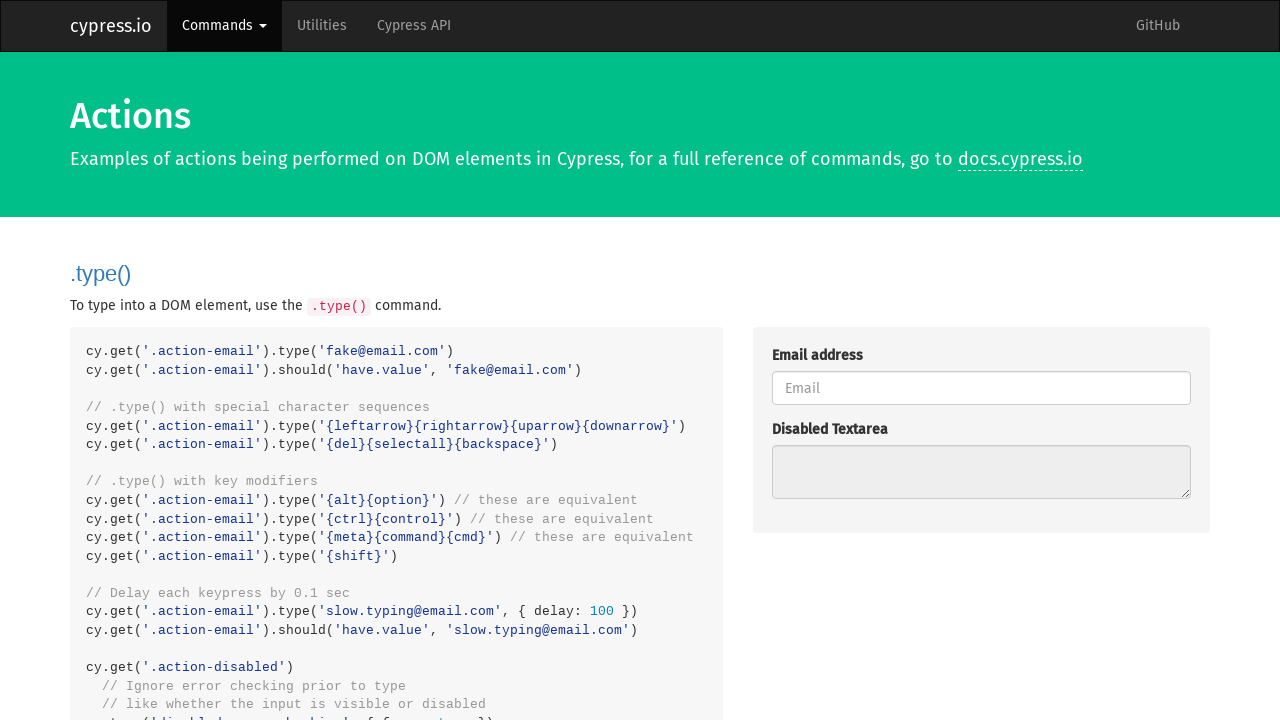